Tests drag and drop functionality by dragging column A to column B's position and verifying the columns have swapped positions.

Starting URL: https://the-internet.herokuapp.com/drag_and_drop

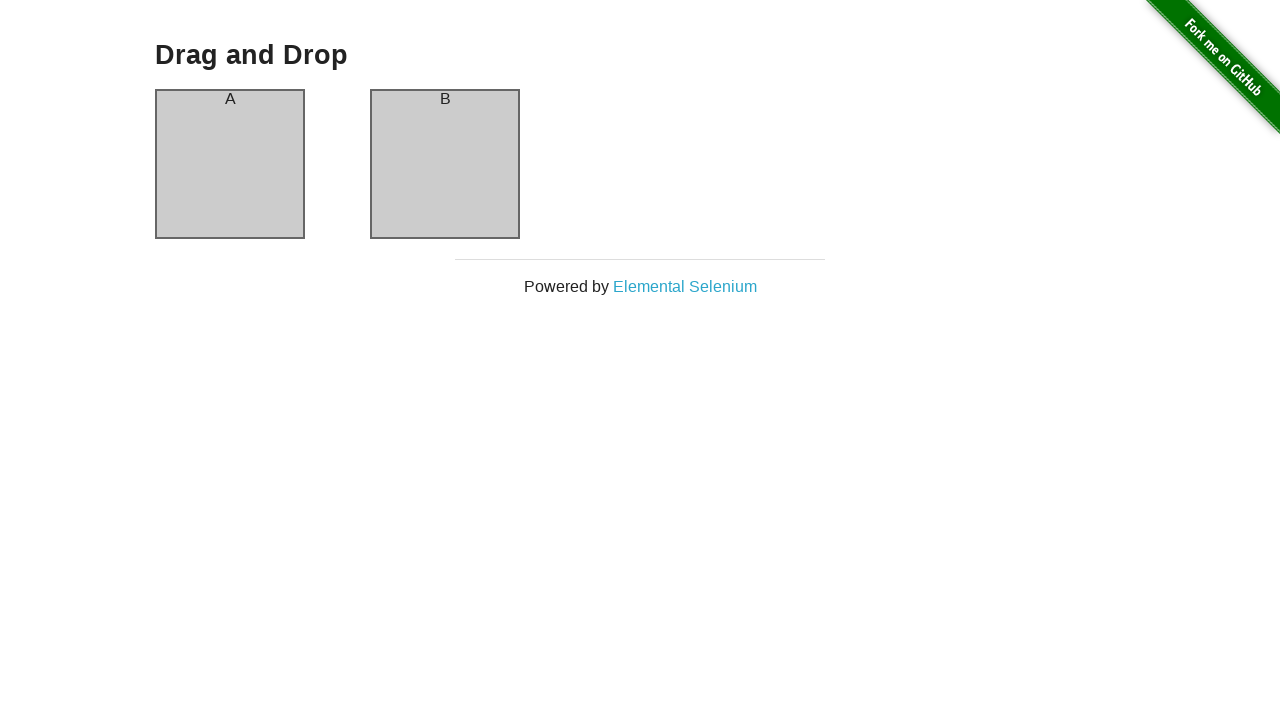

Navigated to drag and drop test page
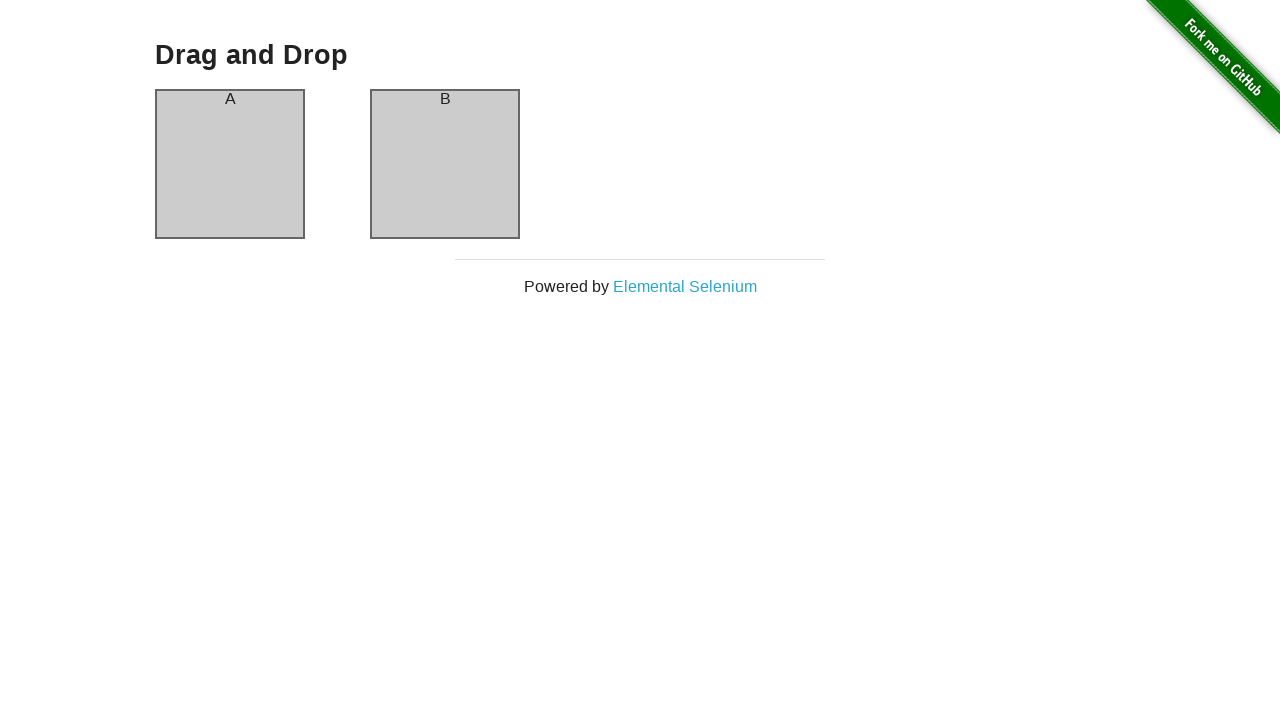

Located column A element
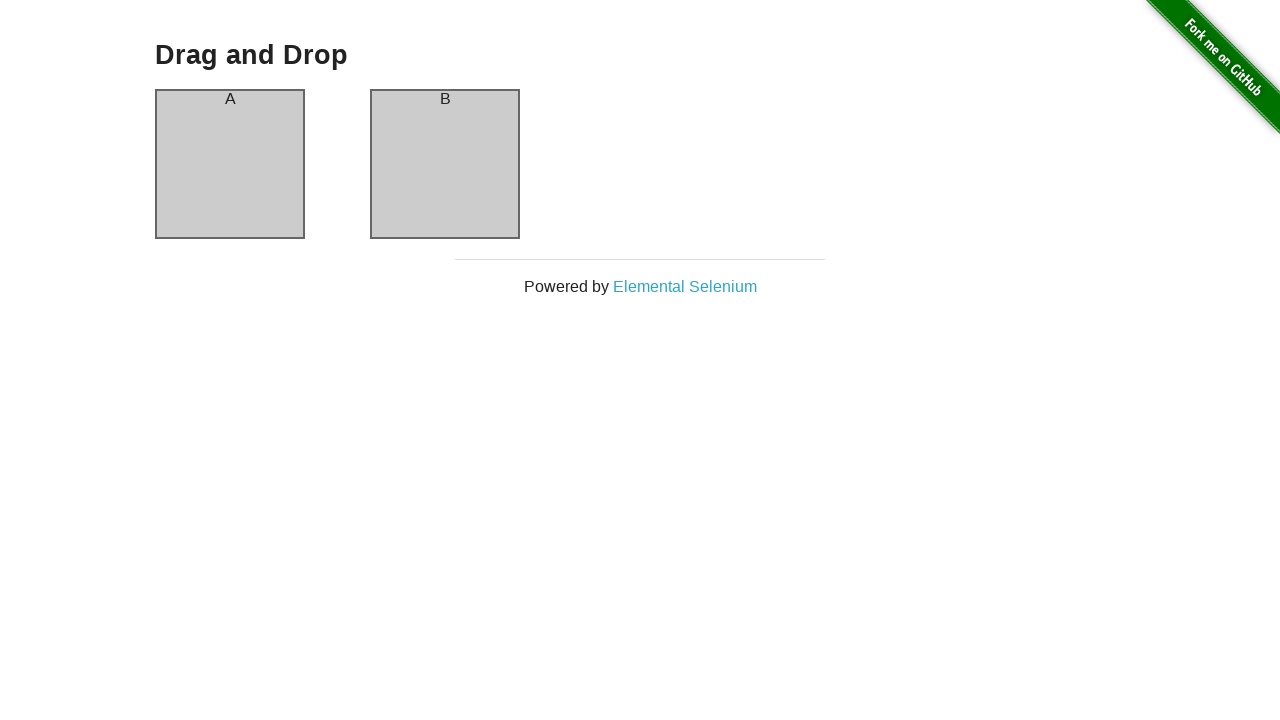

Located column B element
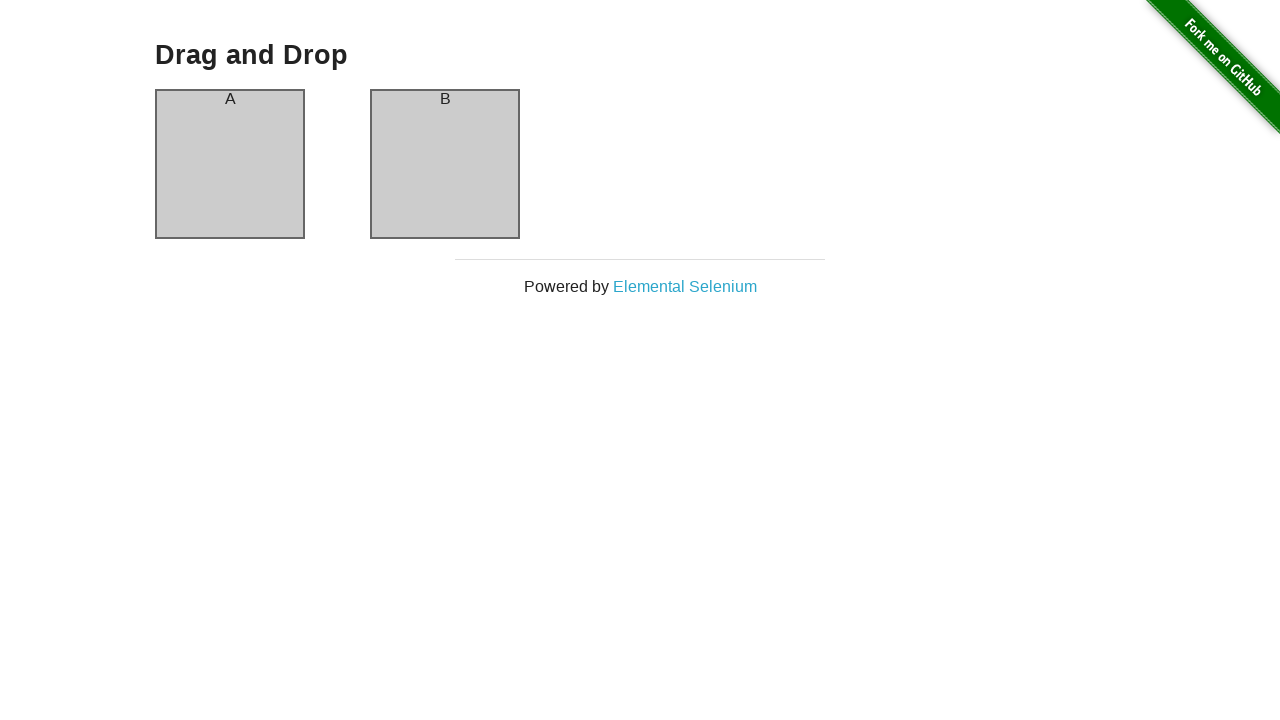

Dragged column A to column B position at (445, 164)
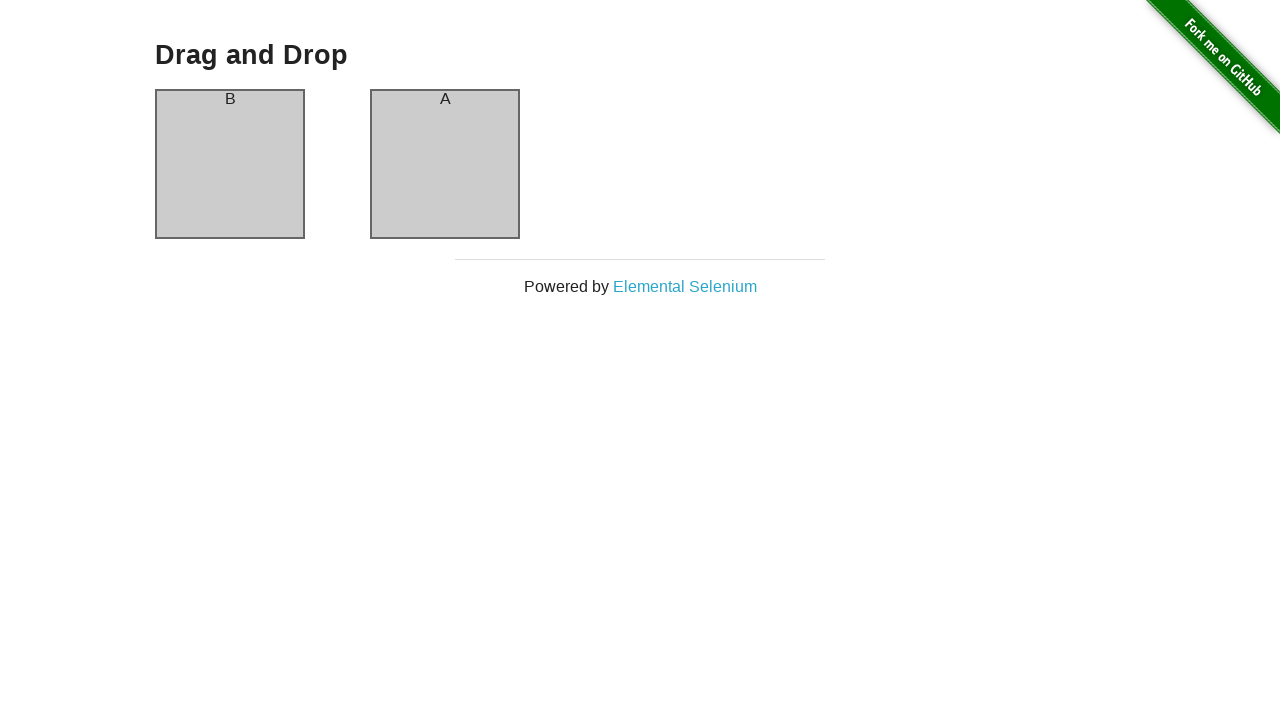

Verified columns have swapped - column A now displays 'B' header
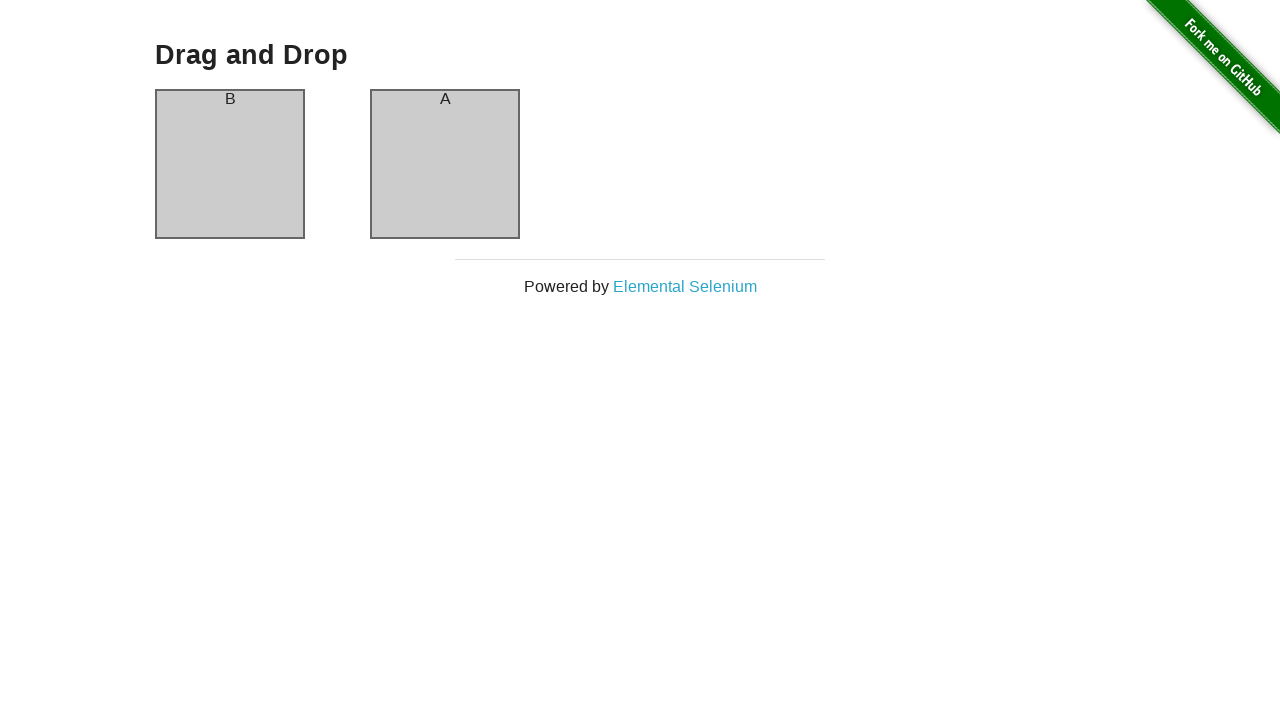

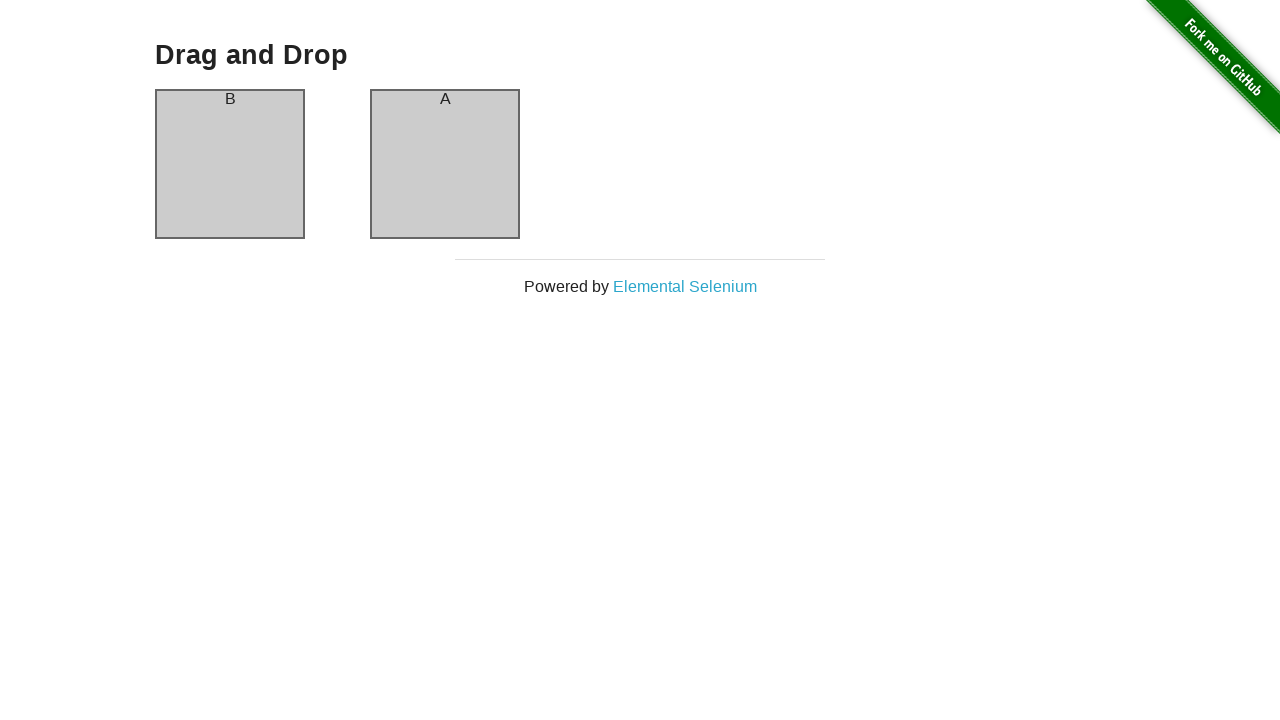